Tests dynamic table creation and retrieves text content from table cells

Starting URL: https://testpages.eviltester.com/styled/tag/dynamic-table.html

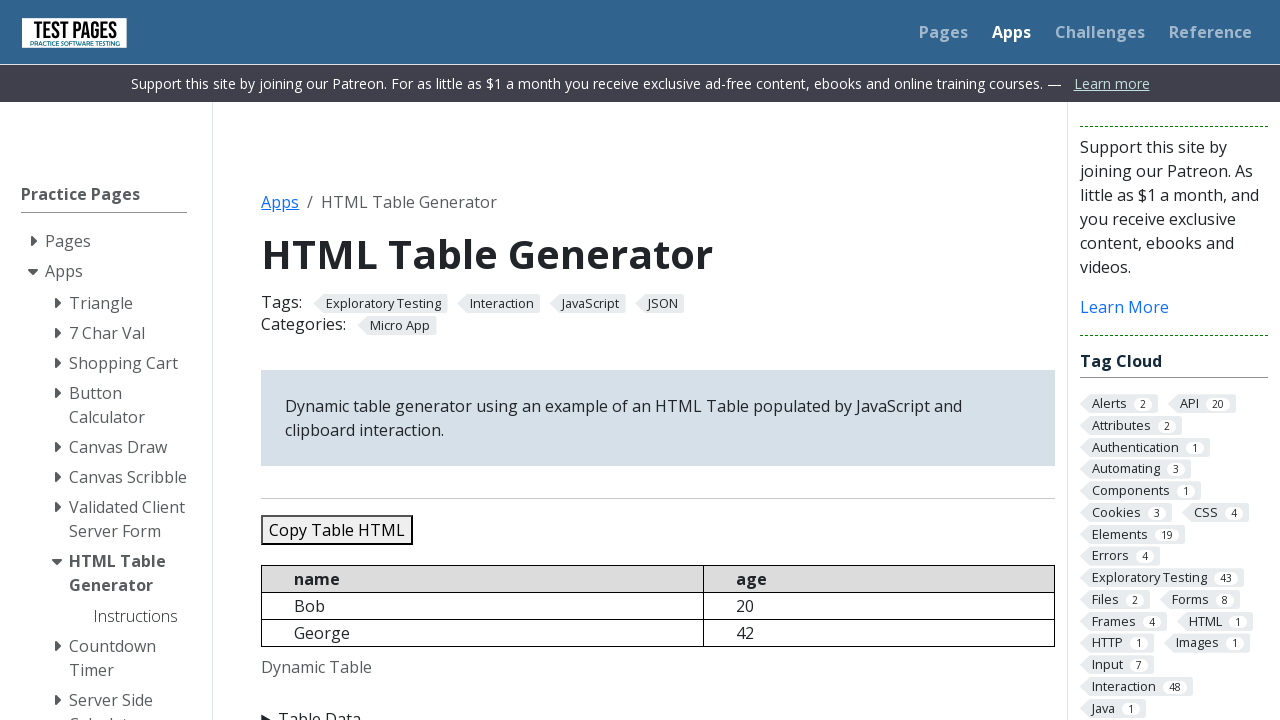

Clicked on 'Table Data' to expand section at (658, 708) on internal:text="Table Data"i
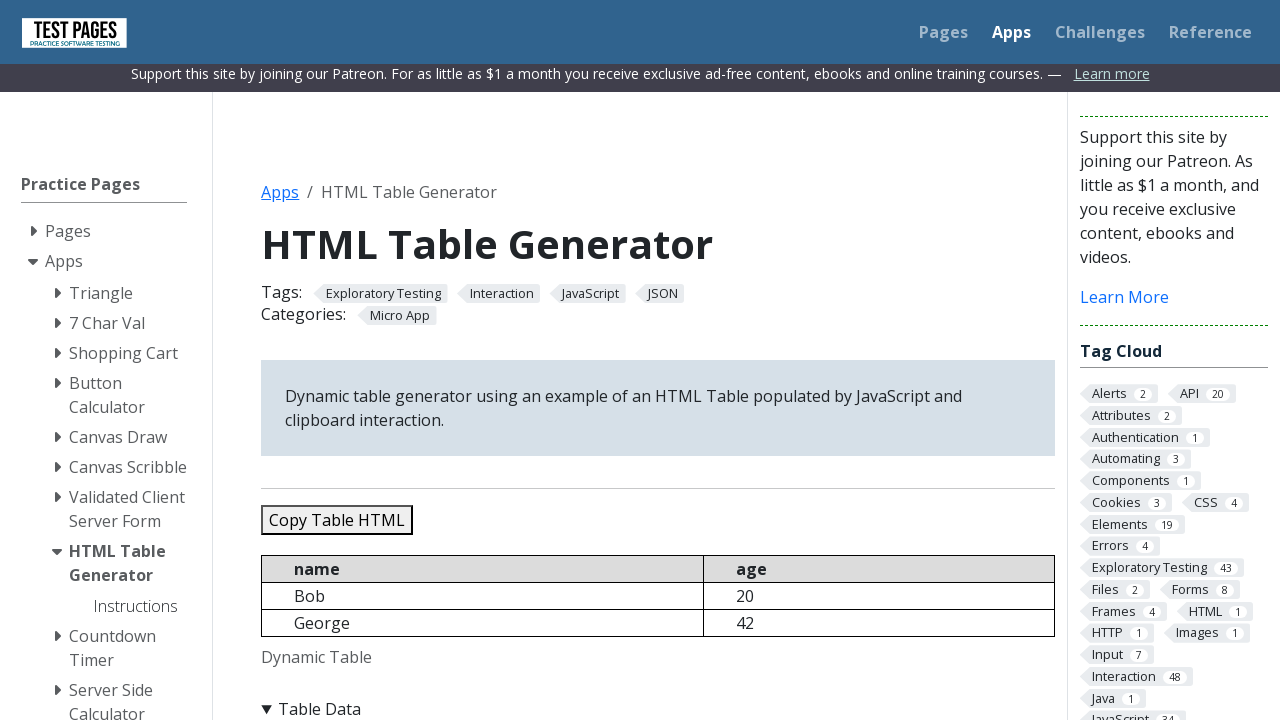

Filled JSON data textarea with entry containing empty name and age 20 on #jsondata
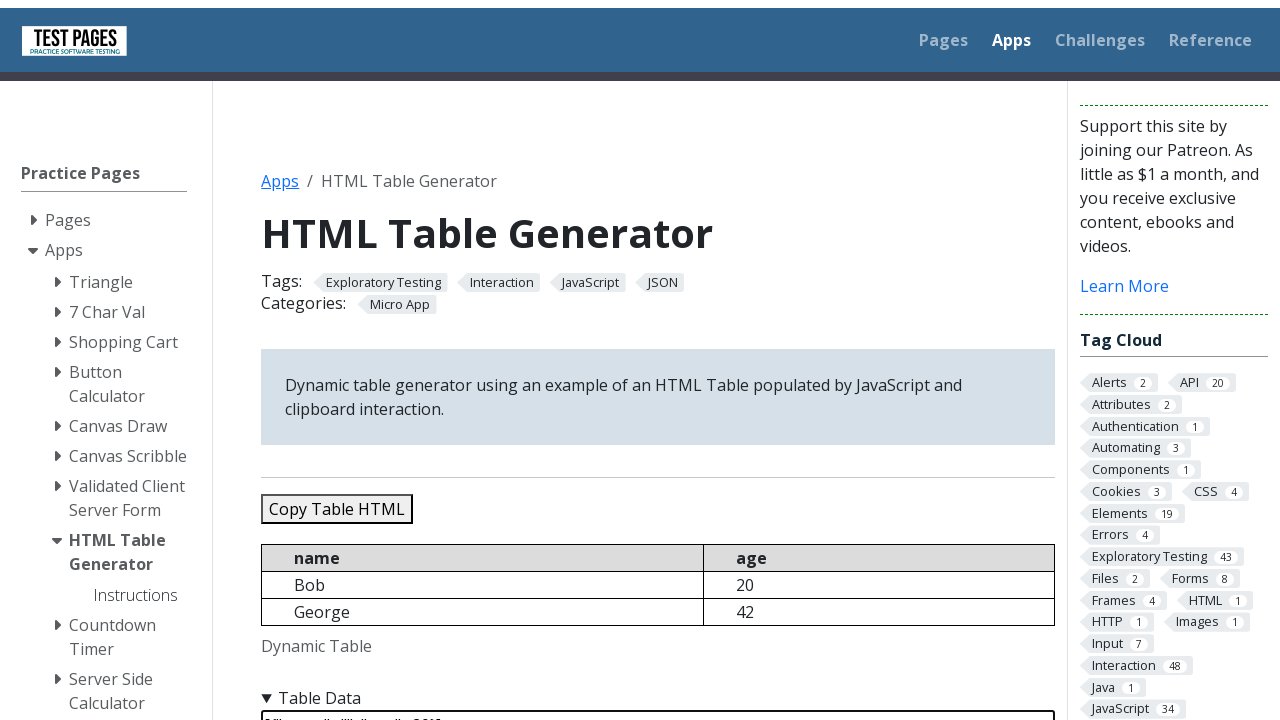

Clicked 'Refresh Table' button to generate dynamic table at (359, 360) on internal:role=button[name="Refresh Table"i]
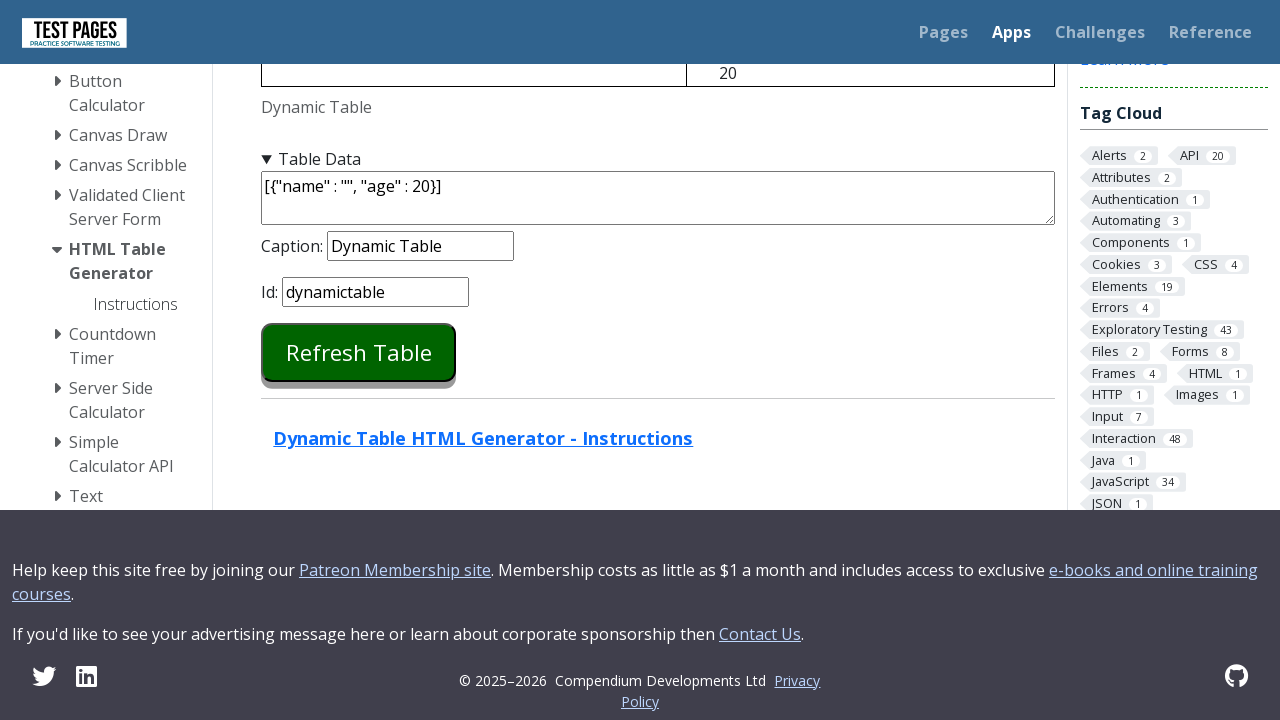

Waited for table cells (td elements) to appear
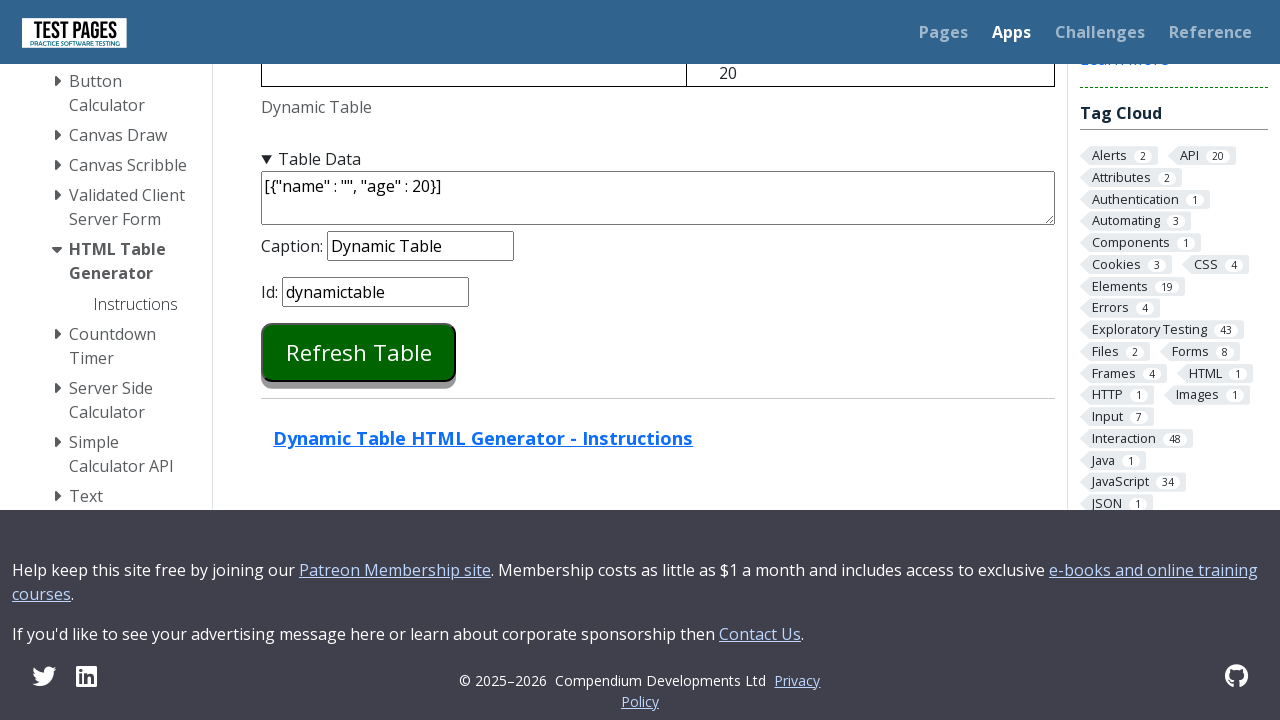

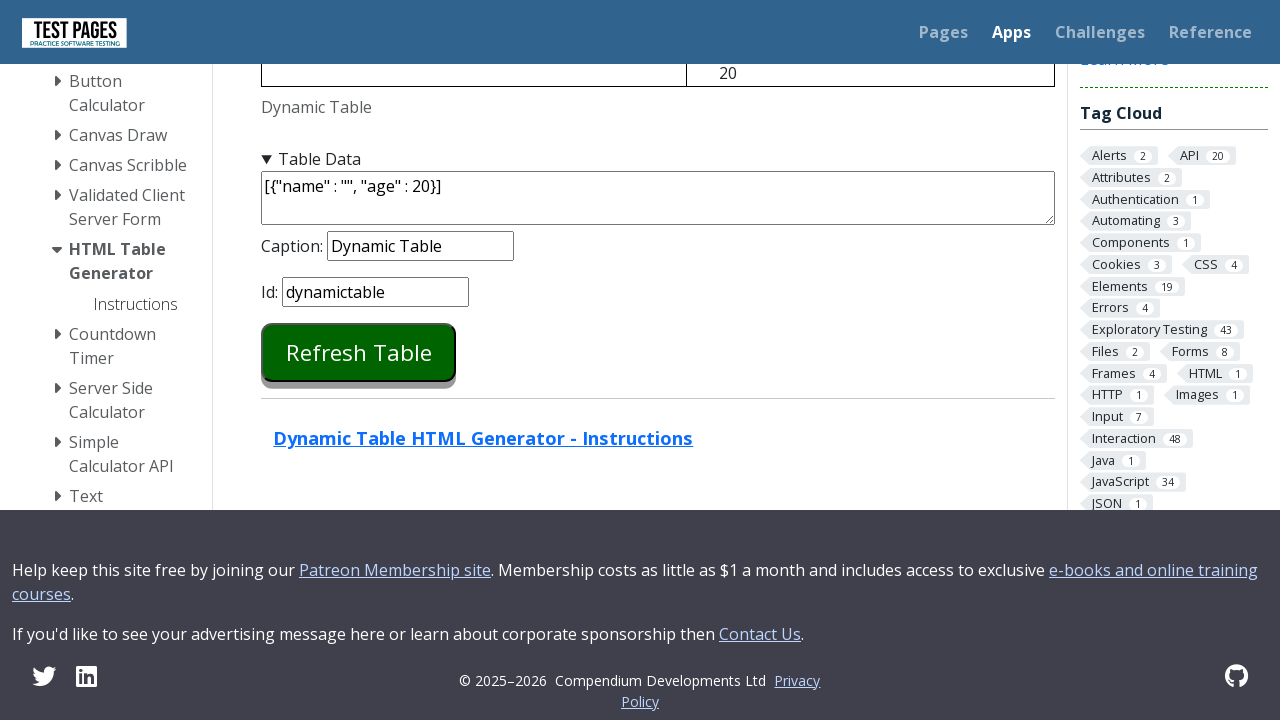